Tests dropdown selection functionality by selecting year, month, and day values using different selection methods

Starting URL: https://testcenter.techproeducation.com/index.php?page=dropdown

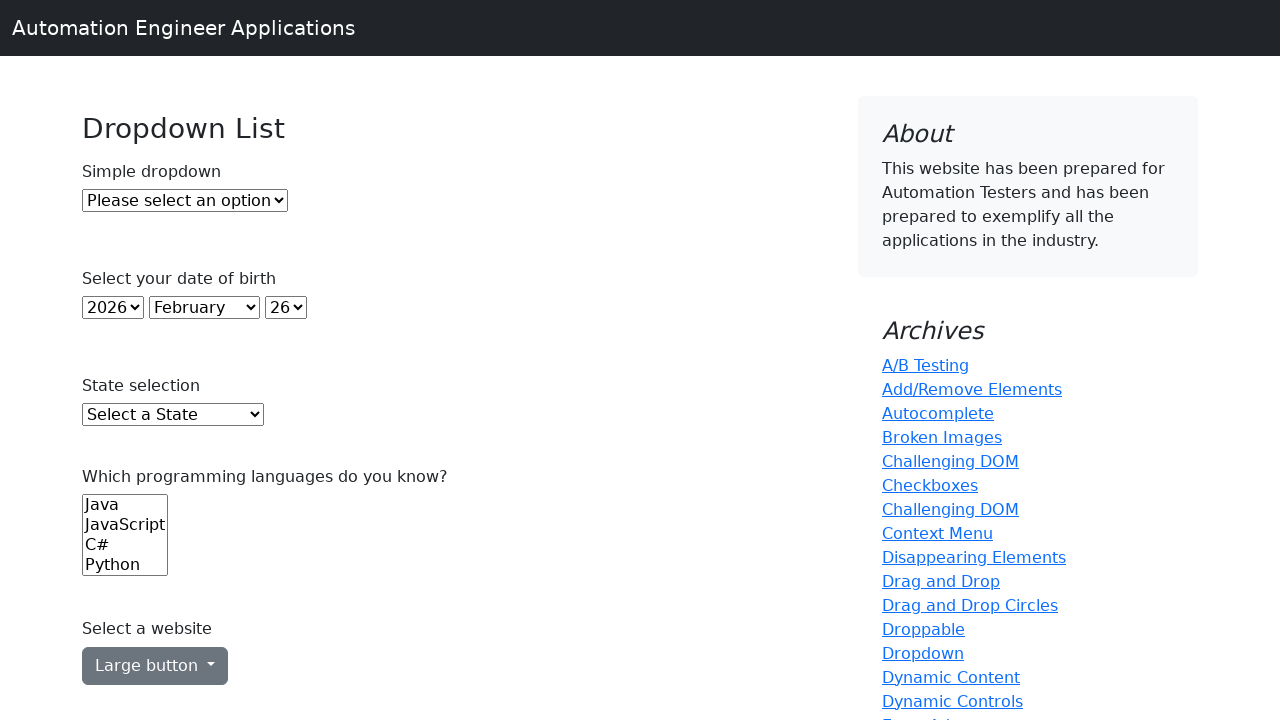

Located year dropdown element
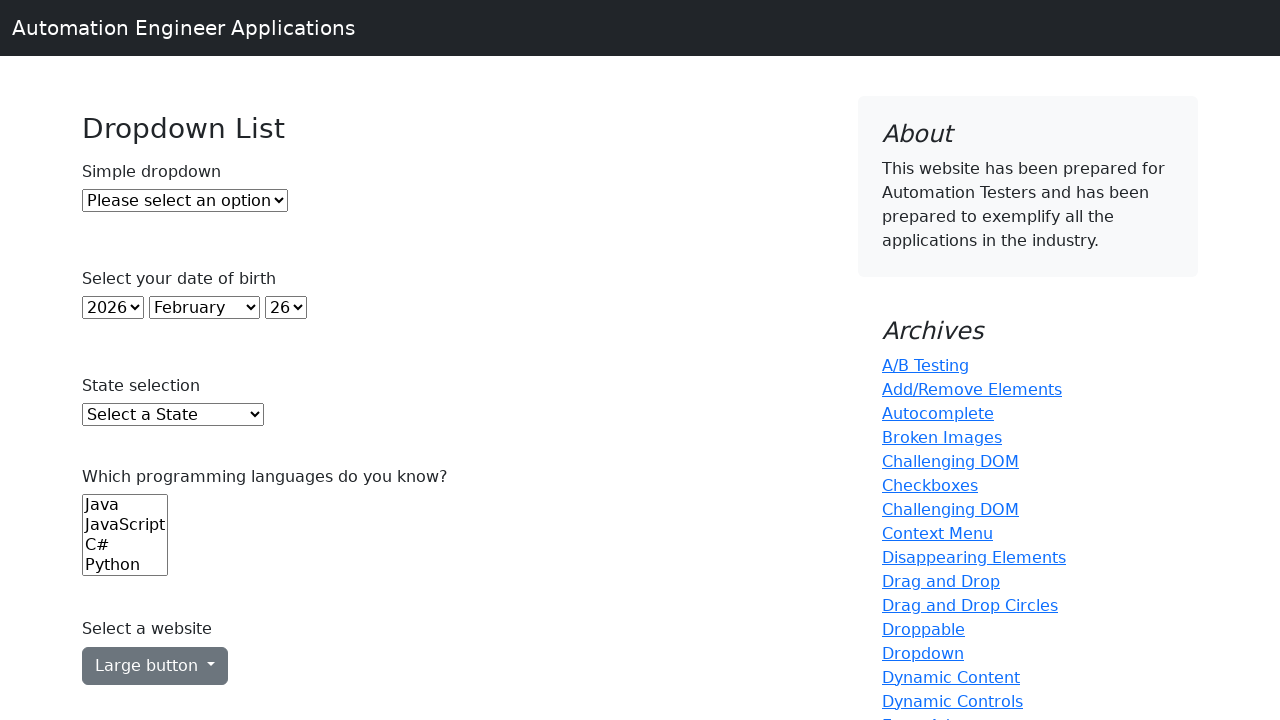

Located month dropdown element
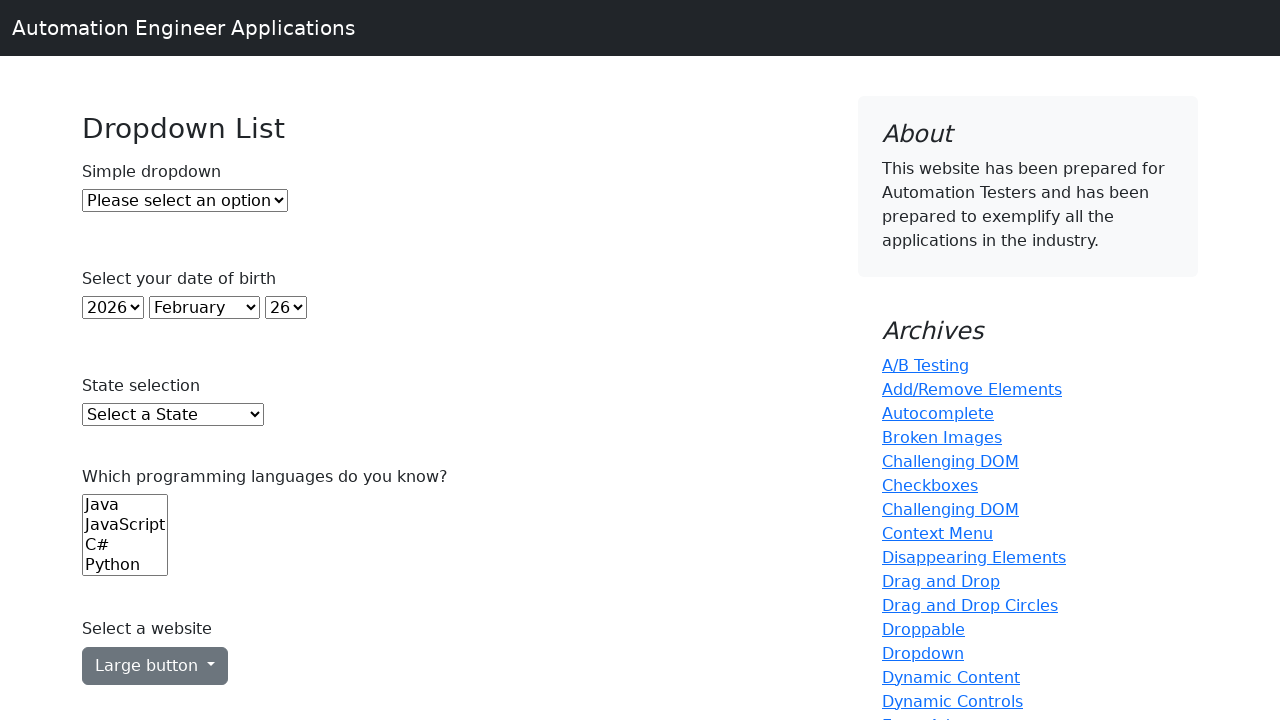

Located day dropdown element
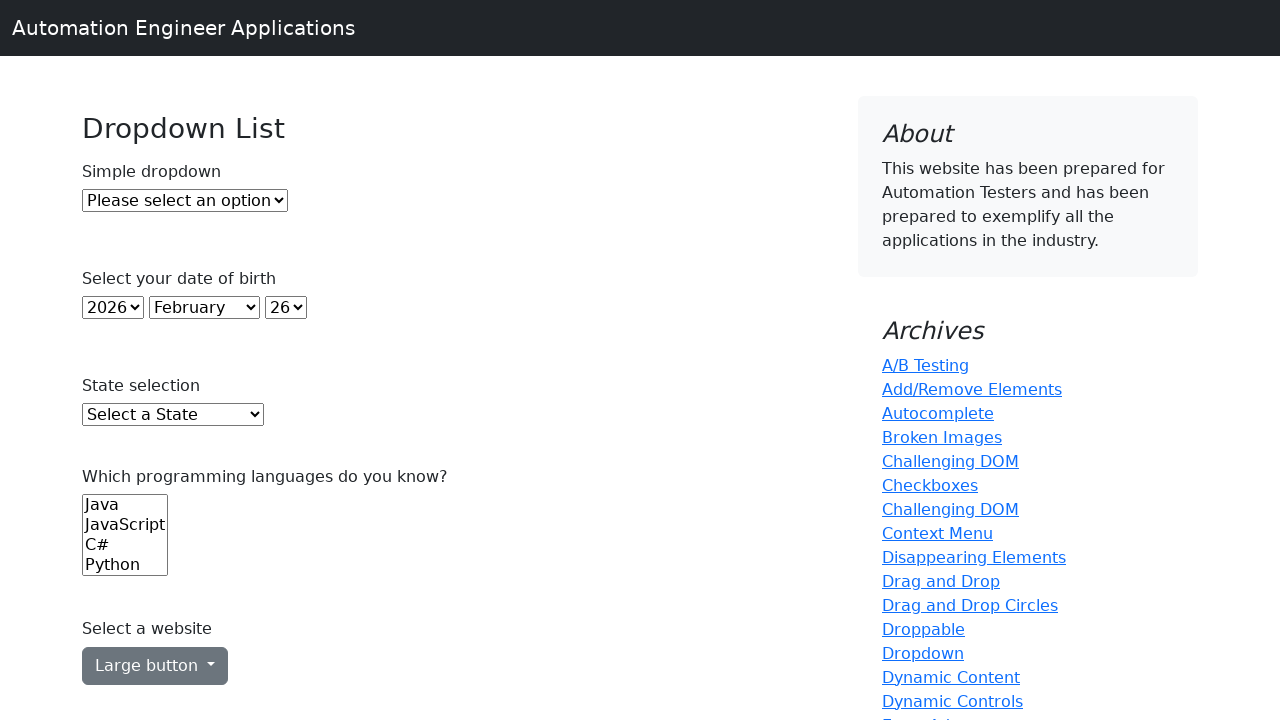

Selected year 2018 using index 5 on (//select)[2]
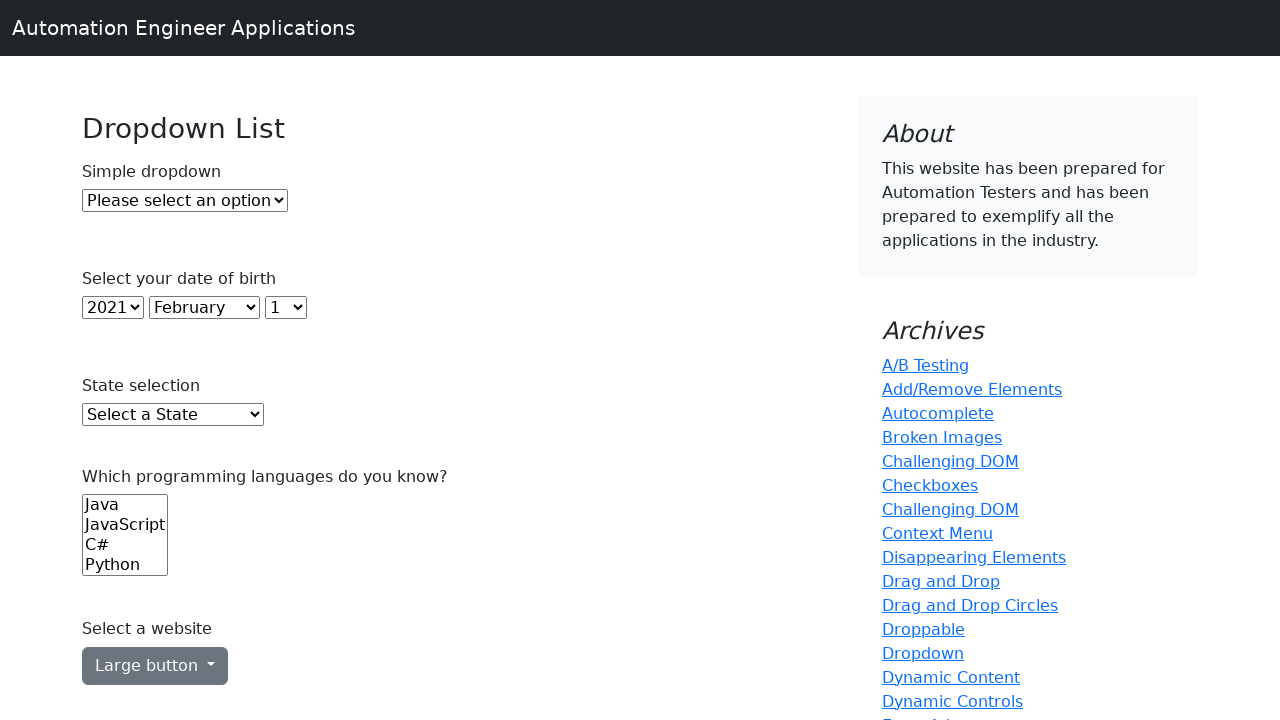

Selected month 6 using value attribute on (//select)[3]
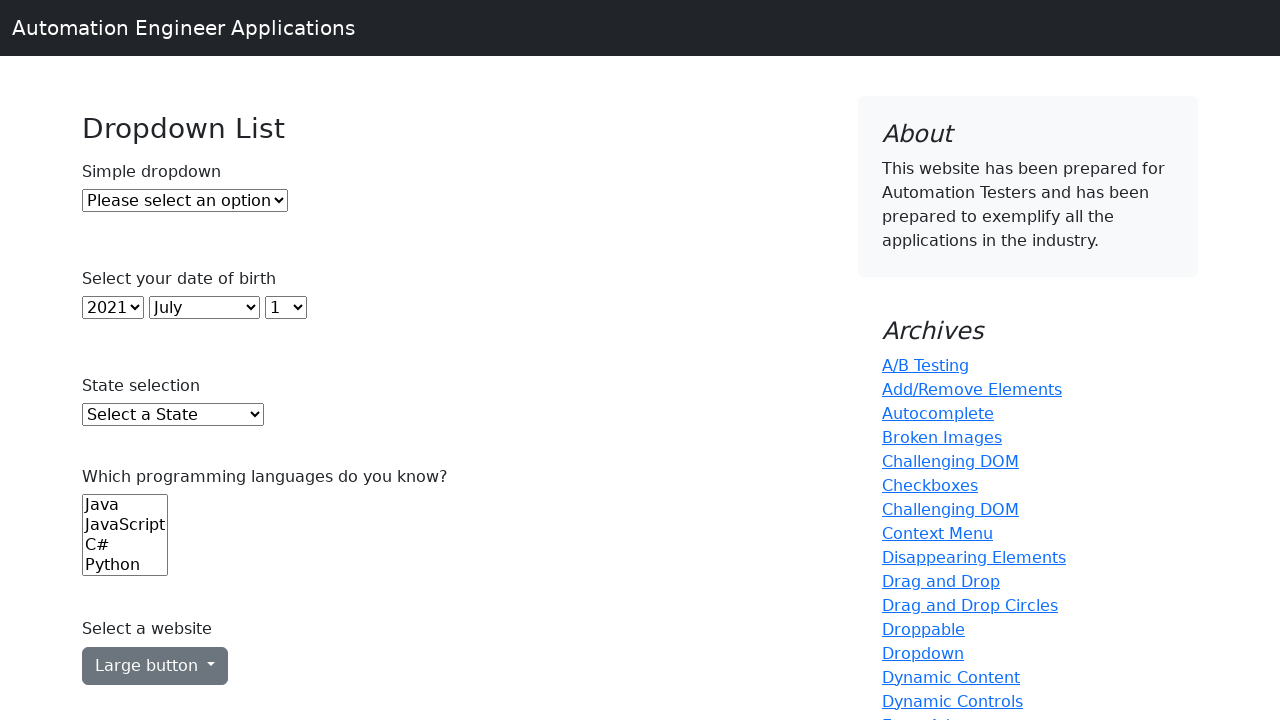

Selected day 3 using visible text label on (//select)[4]
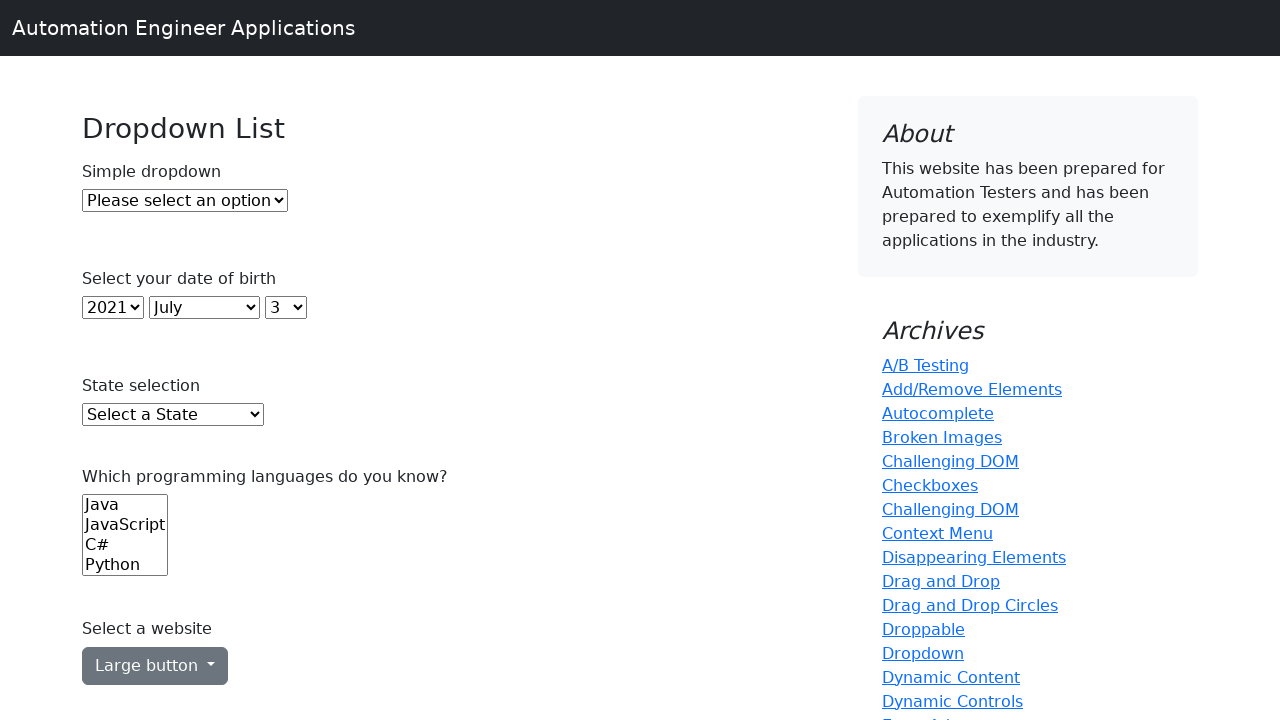

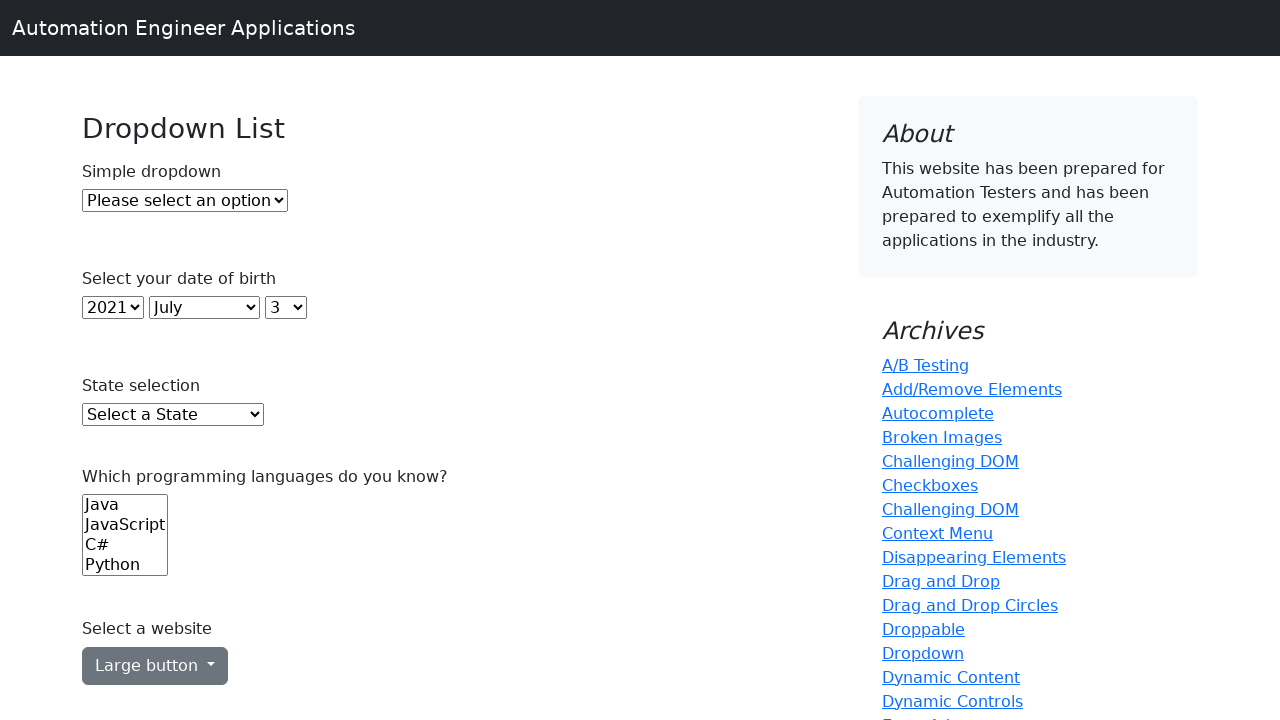